Tests clicking a button with non-breaking space in its text on the UI Testing Playground, then navigates to the Home page by clicking a link.

Starting URL: http://uitestingplayground.com/nbsp

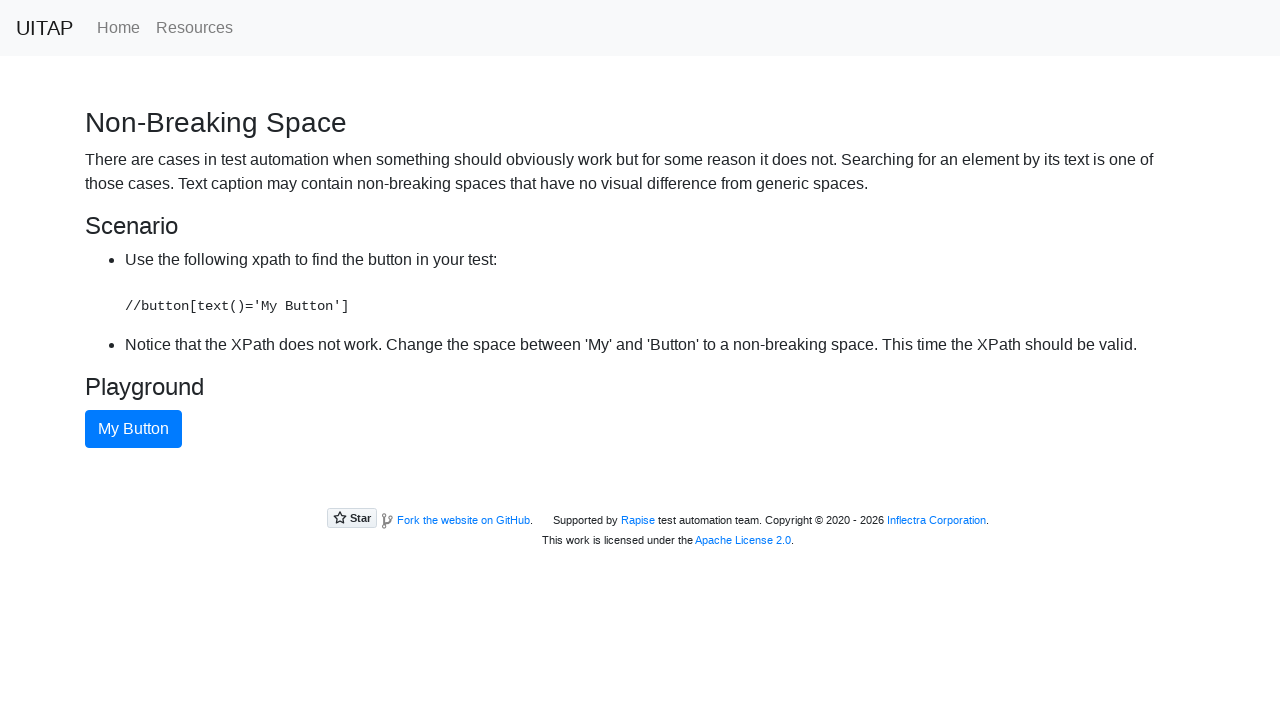

Clicked button with 'My' text (handles non-breaking space) at (134, 429) on xpath=//button[starts-with(text(), 'My')]
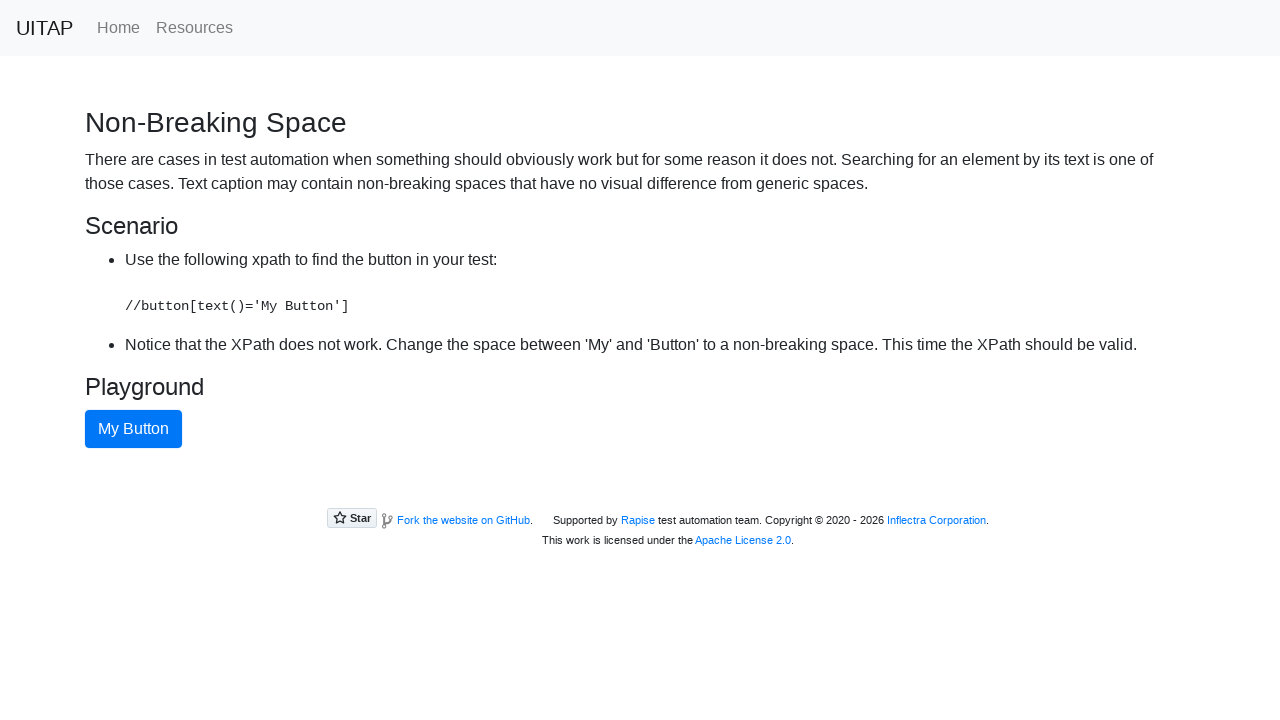

Clicked Home link to navigate back to home page at (118, 28) on xpath=//a[text()='Home']
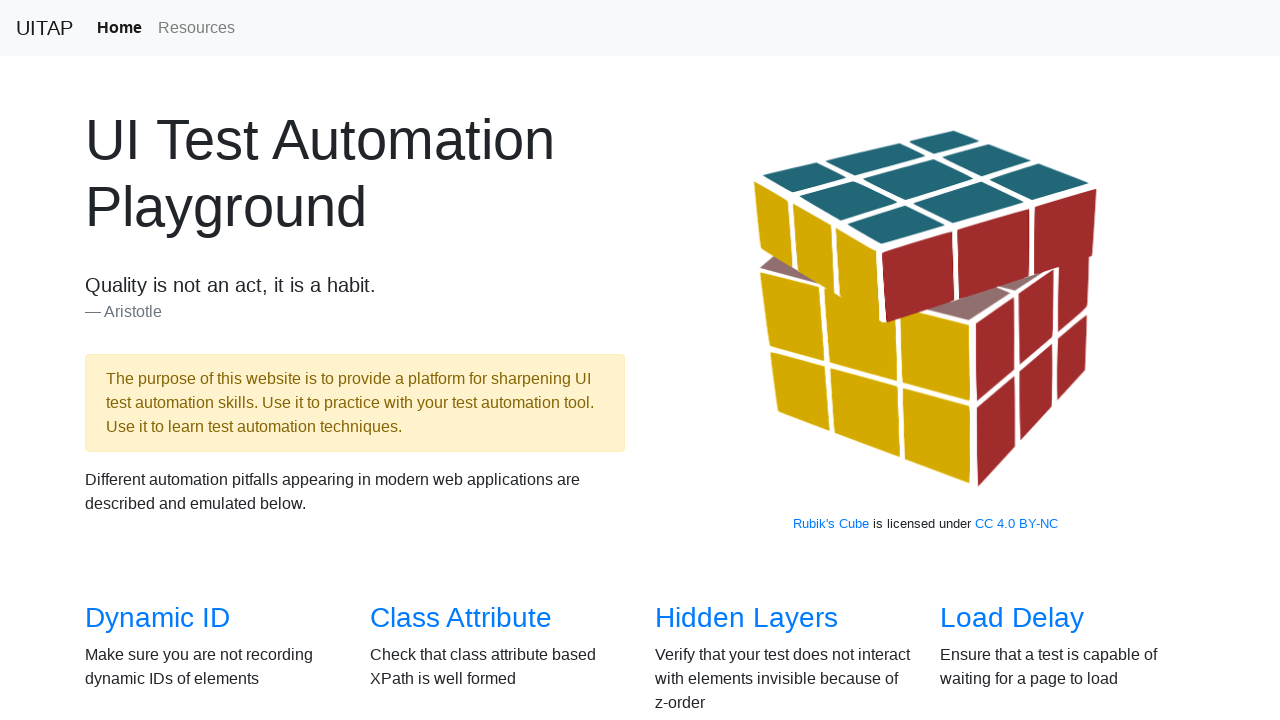

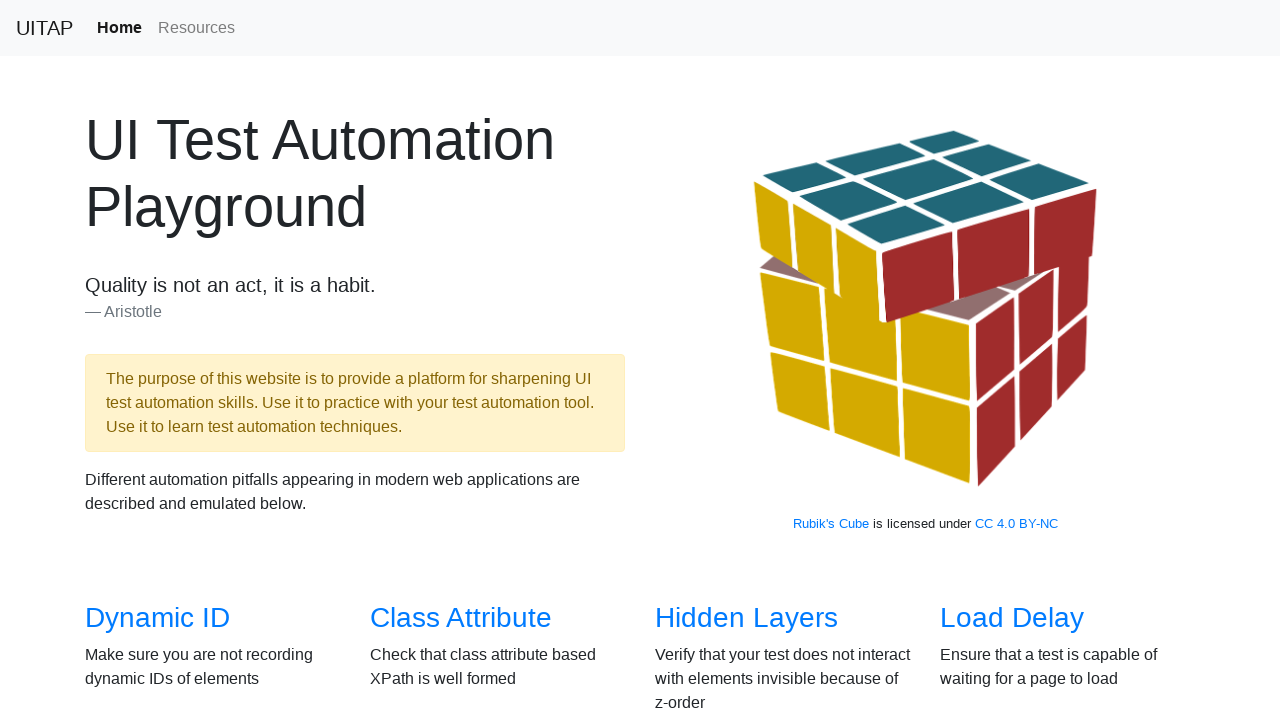